Navigates to the Heroku test app homepage, collects all navigation links, and clicks on the 10th link in the list

Starting URL: https://the-internet.herokuapp.com/

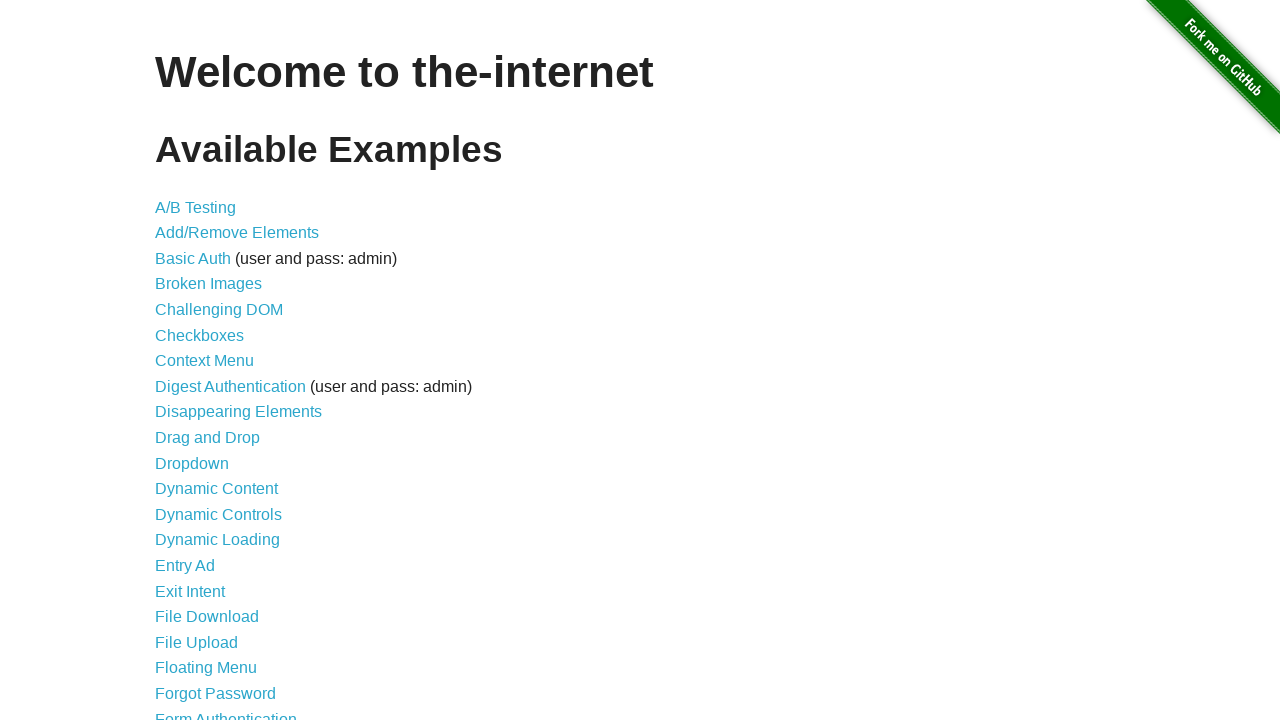

Navigated to Heroku test app homepage
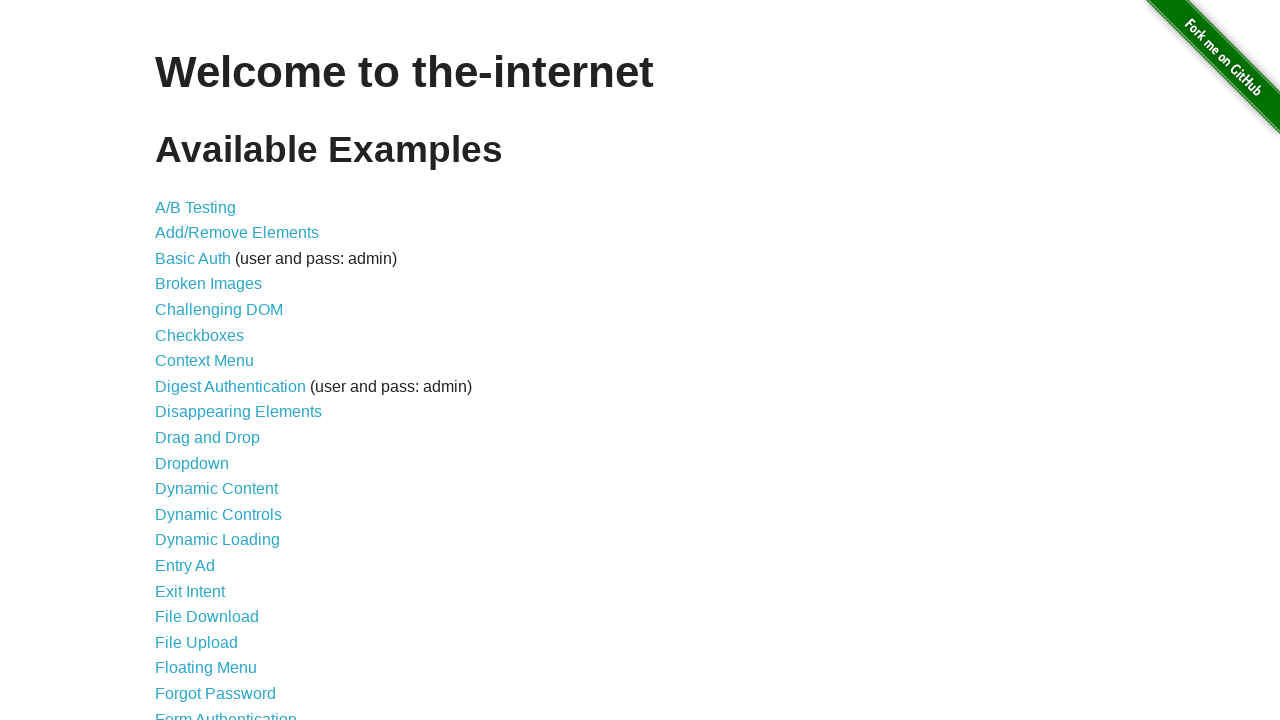

Navigation links loaded on the page
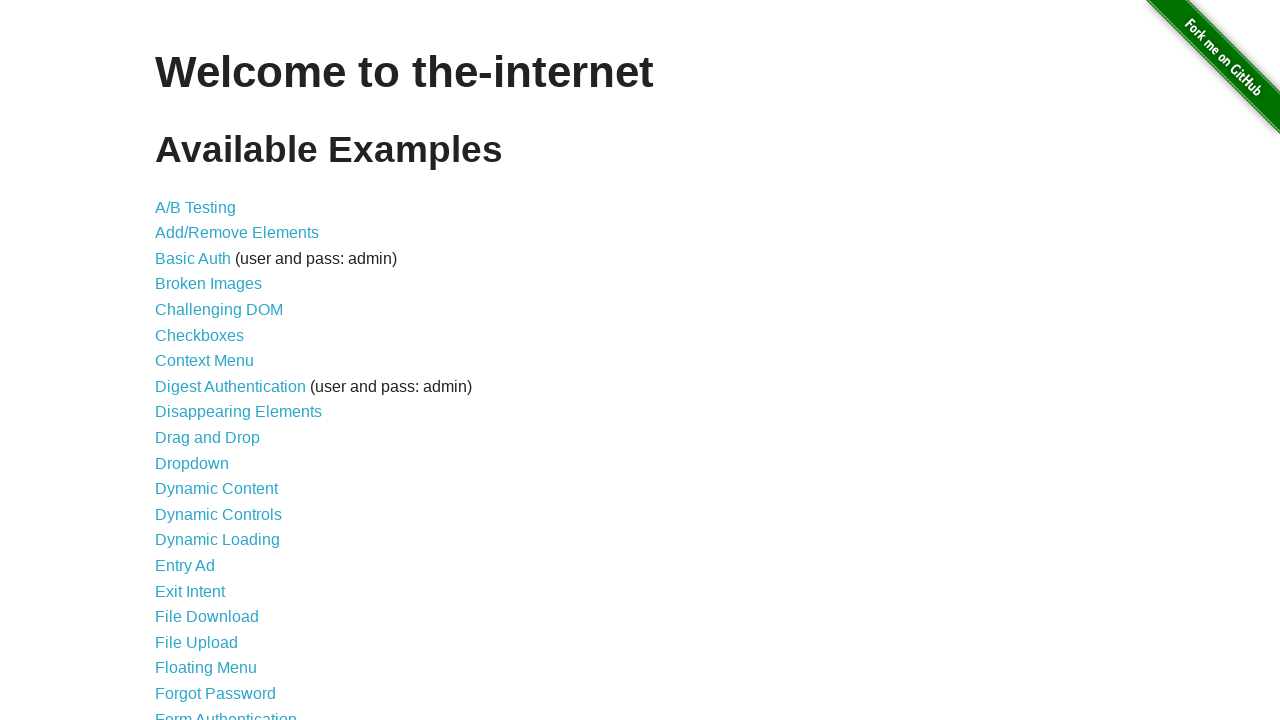

Collected all navigation links, found 44 links
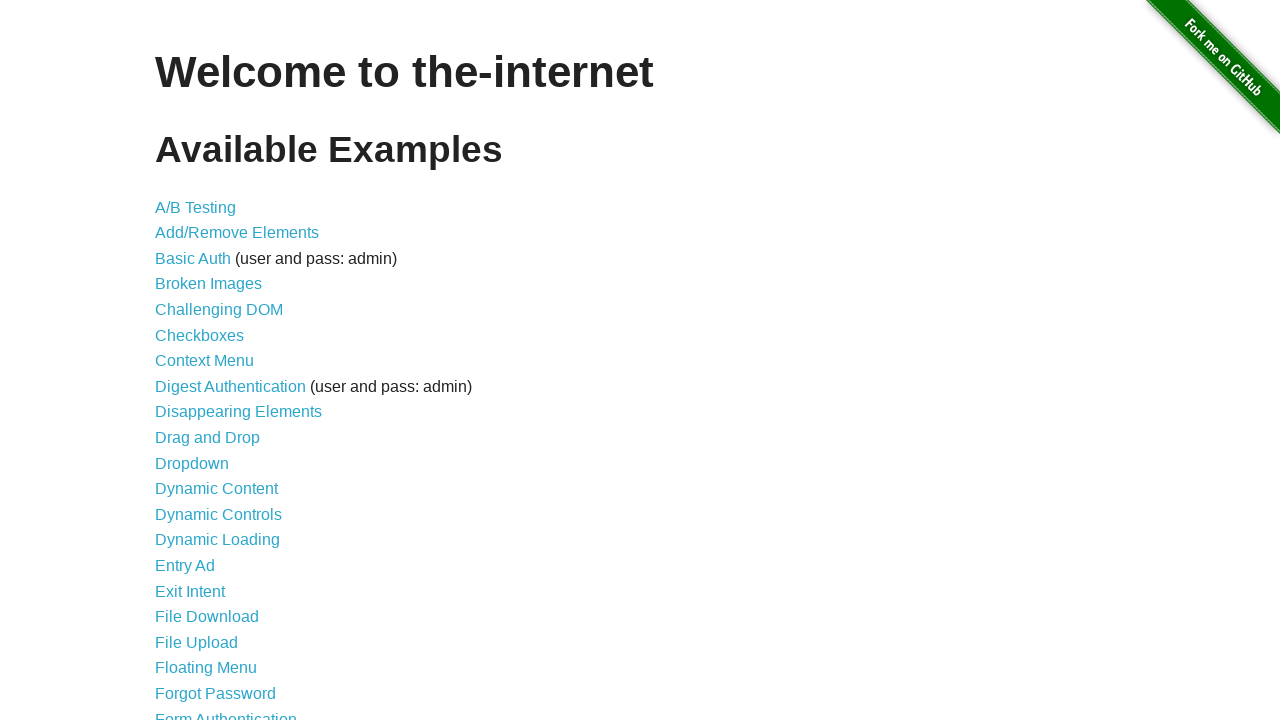

Enumerated and printed all navigation link texts
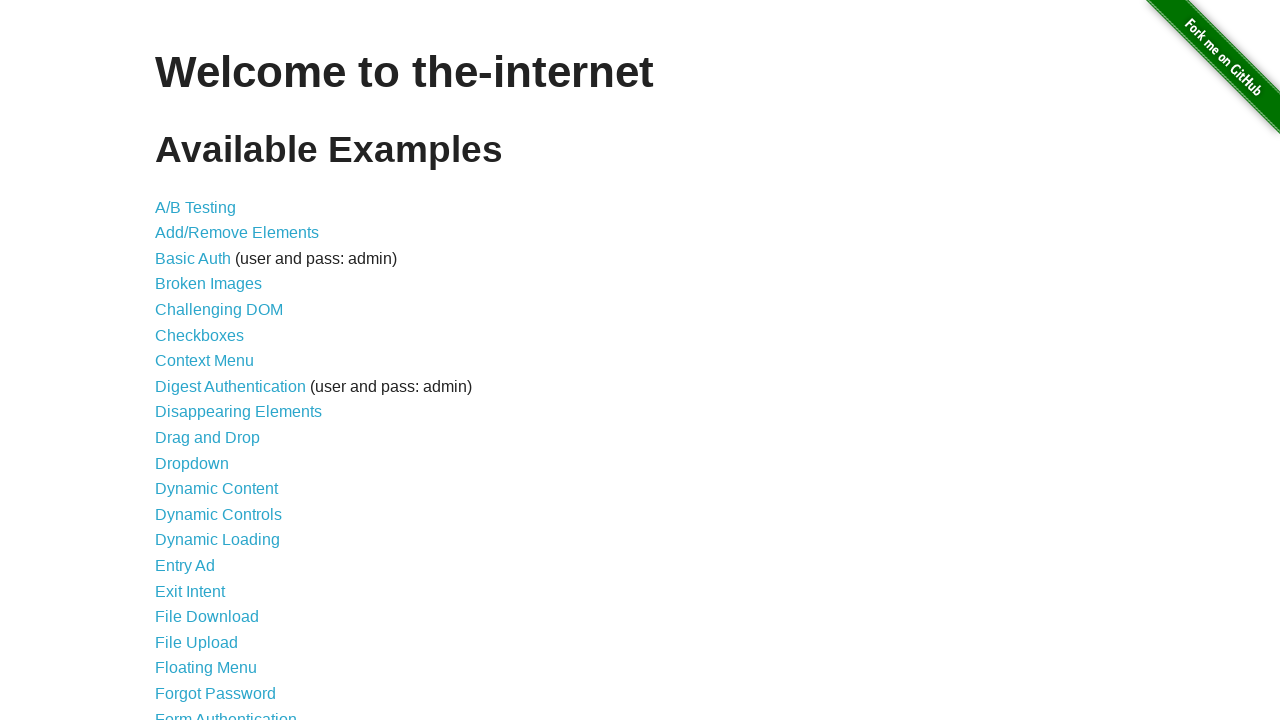

Clicked on the 10th navigation link at (208, 438) on li:nth-child(10) a[href]
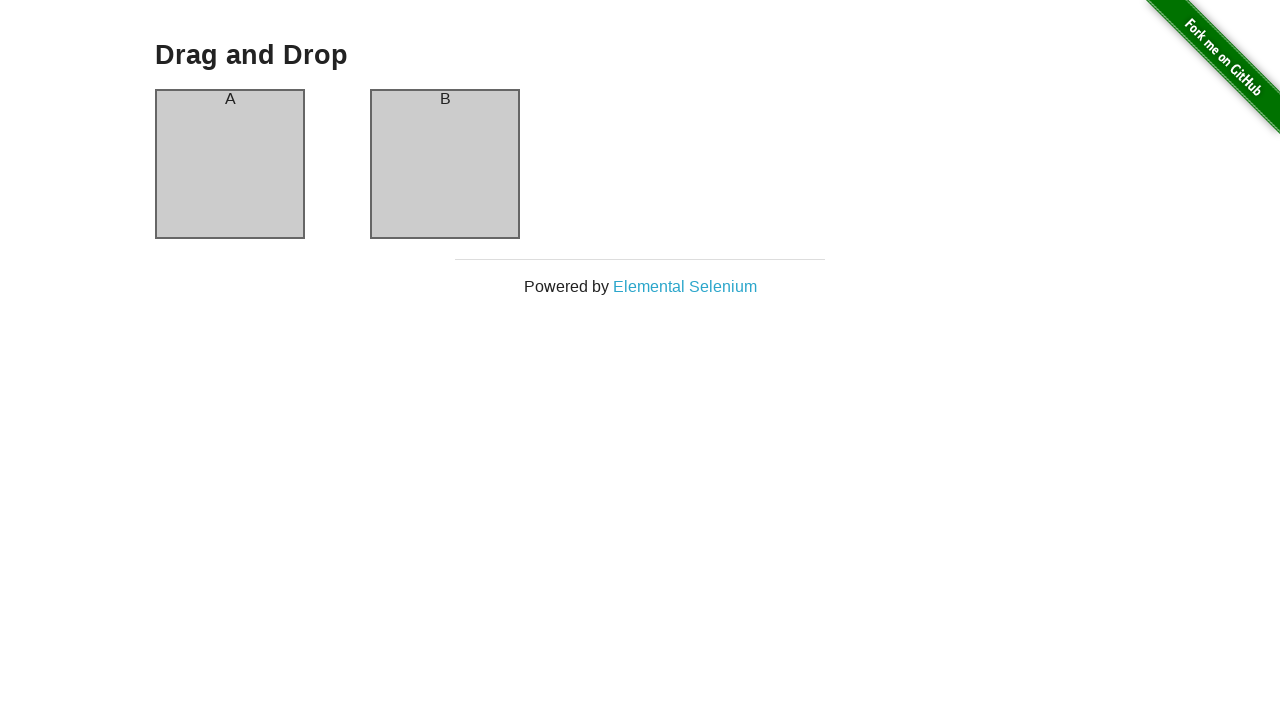

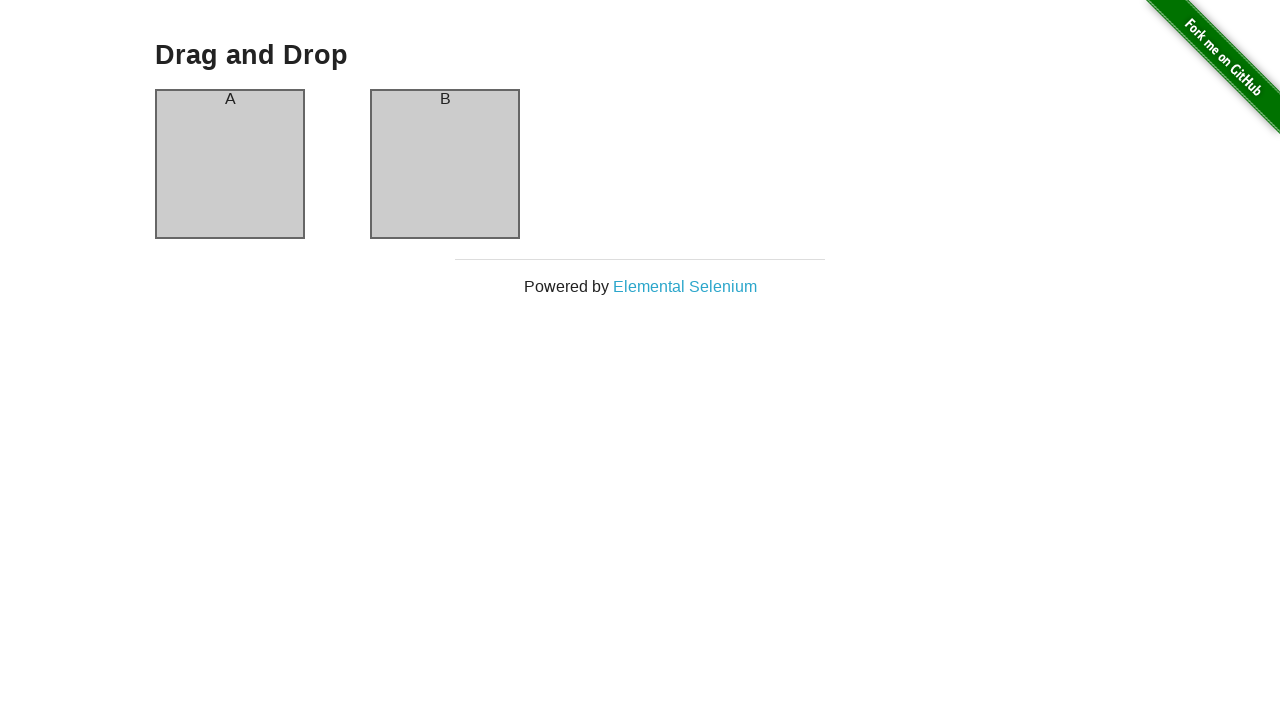